Clicks the "Get Started" link using role-based selector and verifies navigation to the intro page

Starting URL: https://playwright.dev/

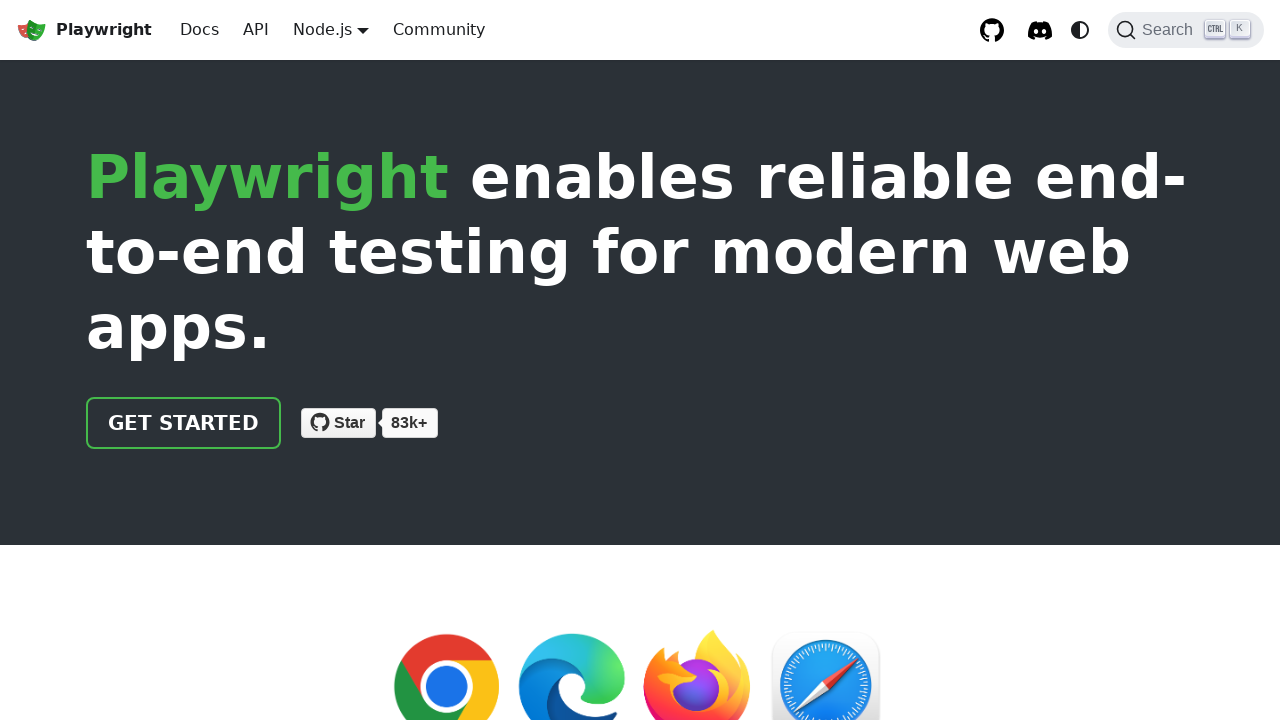

Navigated to https://playwright.dev/
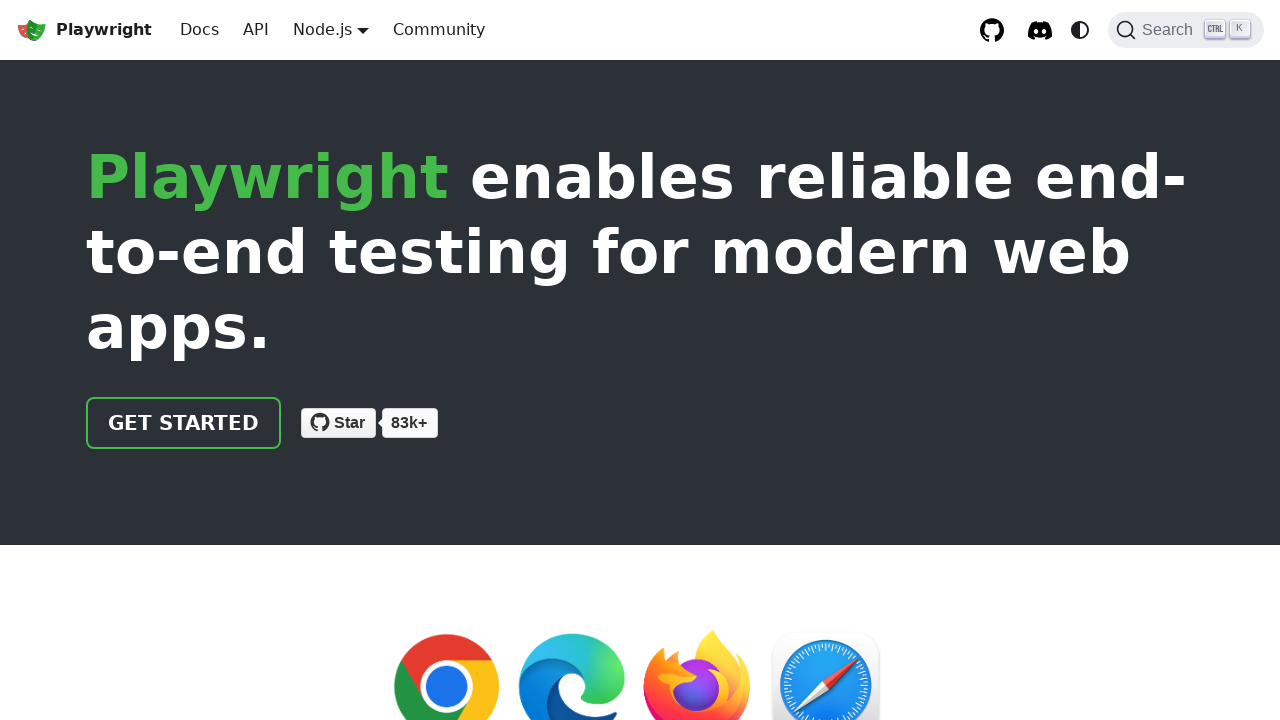

Clicked the 'Get Started' link using role-based selector at (184, 423) on internal:role=link[name="Get Started"i]
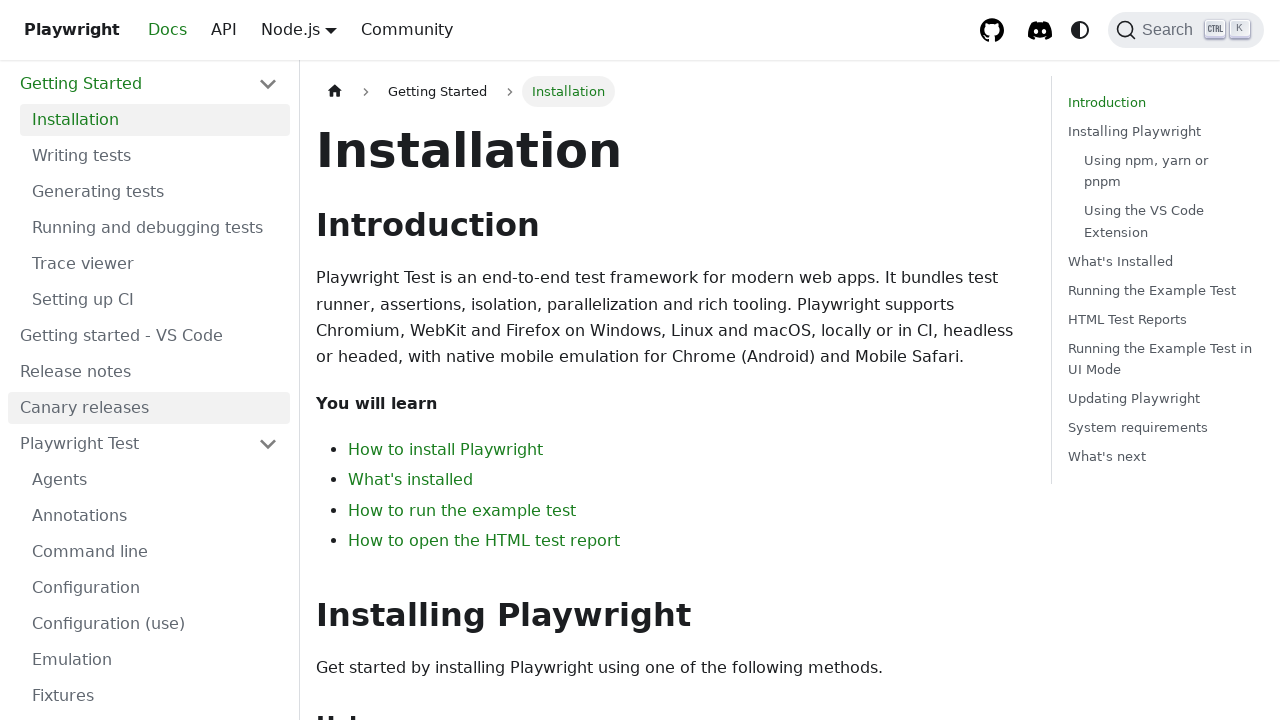

Verified navigation to intro page - URL contains 'intro'
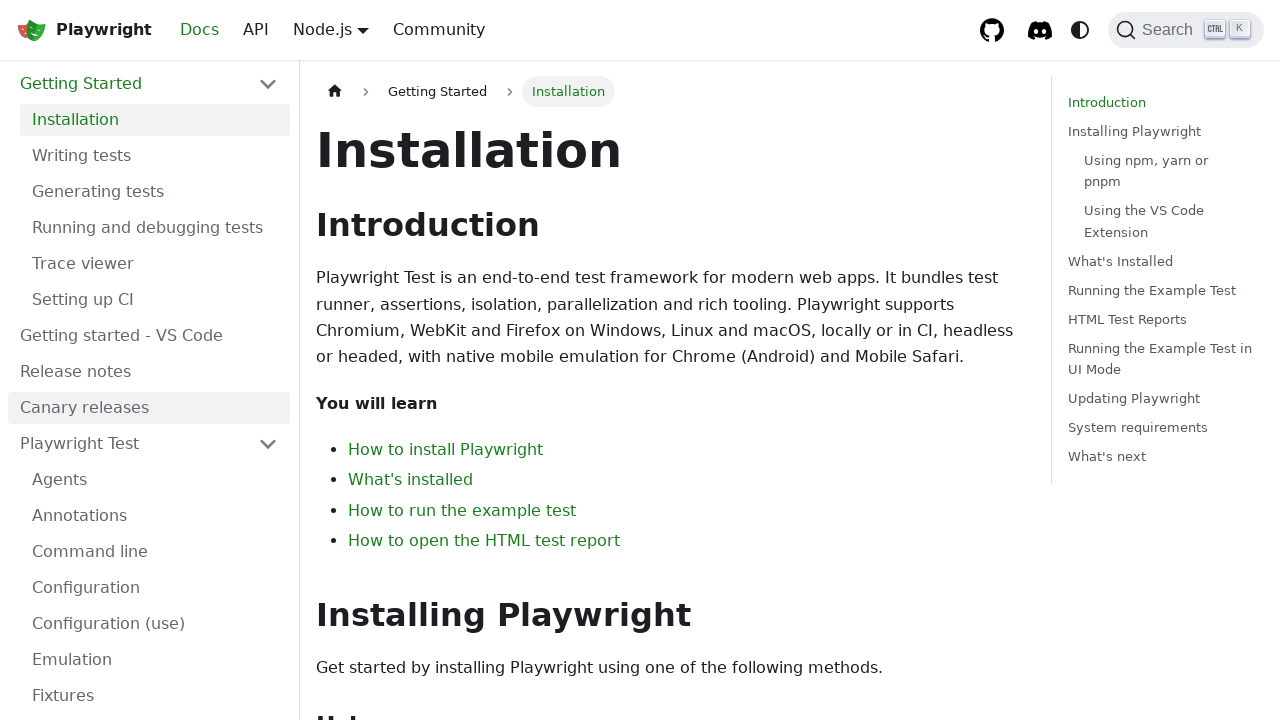

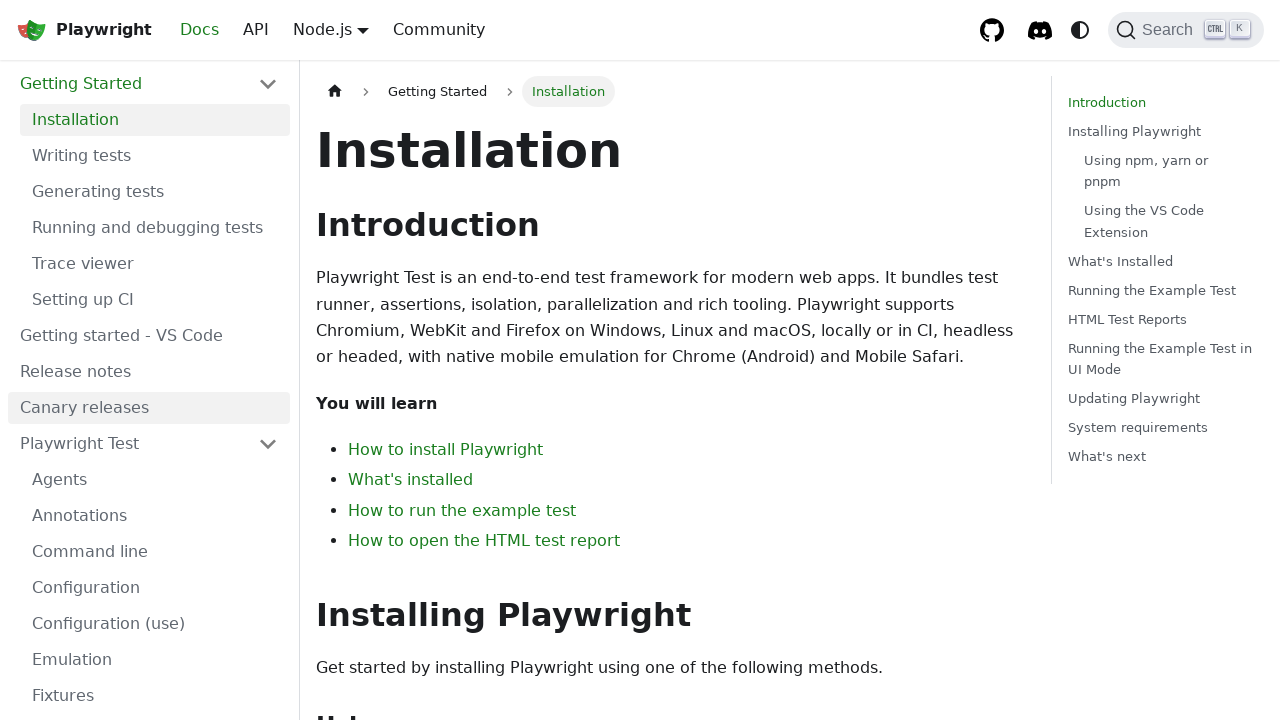